Tests the customer login flow on a demo banking application by clicking the customer login button, selecting a pre-defined demo user (Harry Potter) from a dropdown, and submitting the login form.

Starting URL: https://www.globalsqa.com/angularJs-protractor/BankingProject/#/login

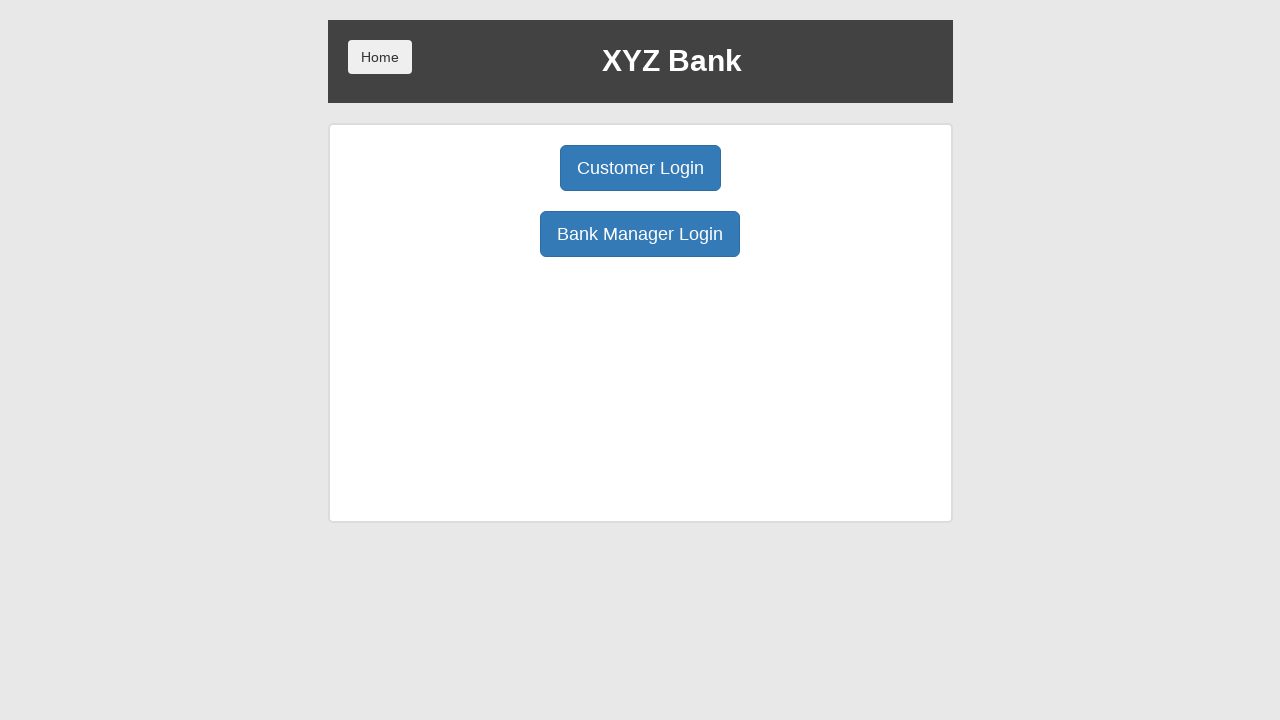

Clicked the Customer Login button at (640, 168) on button[ng-click='customer()']
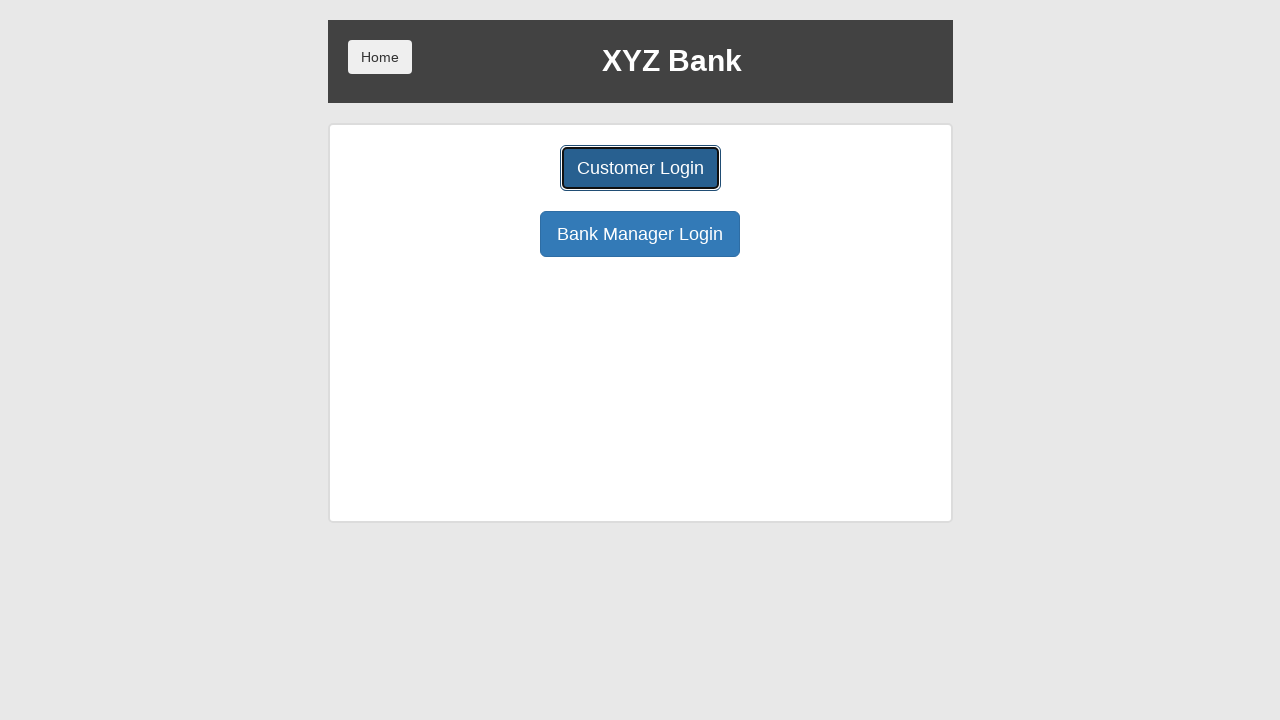

Customer selection dropdown appeared
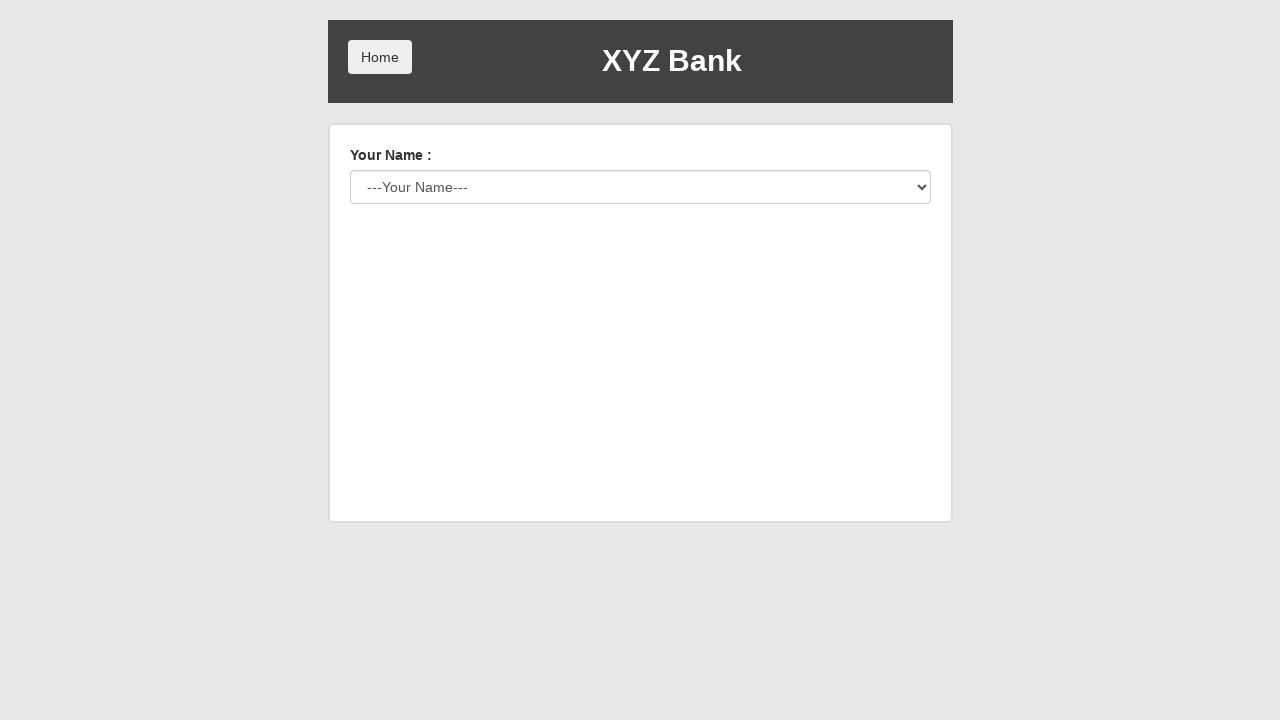

Selected 'Harry Potter' from the user dropdown on #userSelect
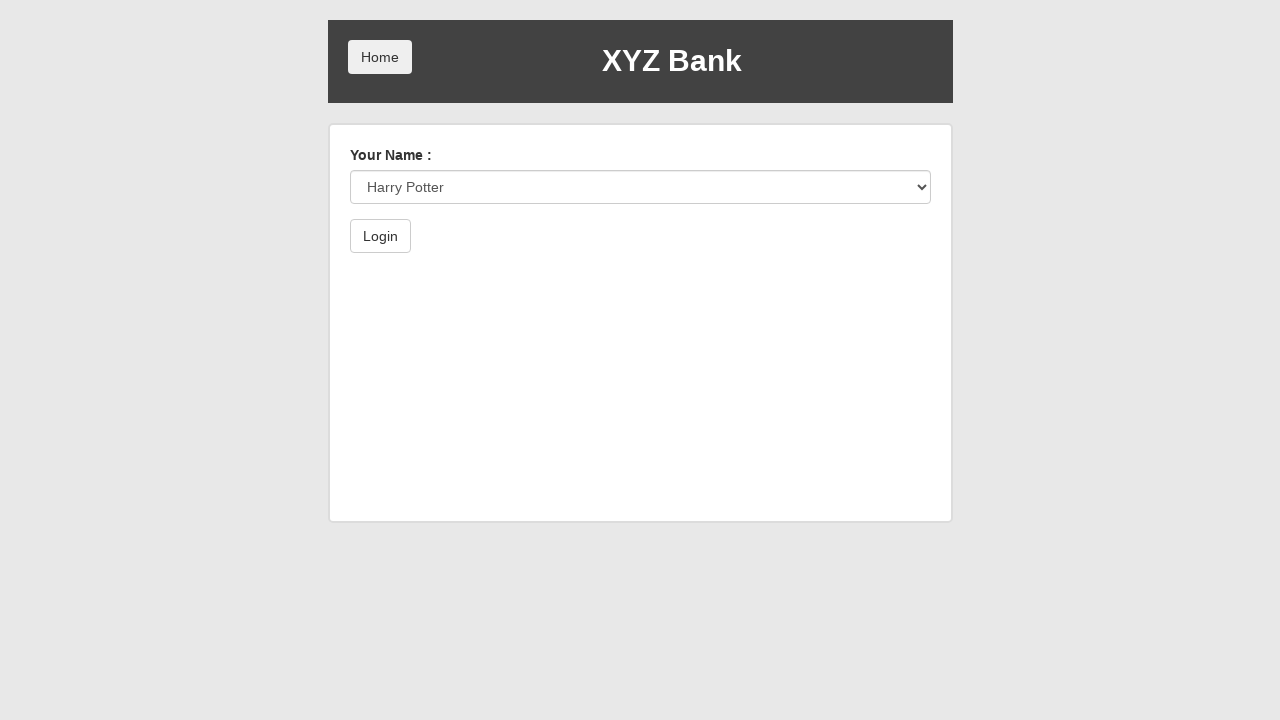

Clicked the Login button to submit the form at (380, 236) on button.btn.btn-default
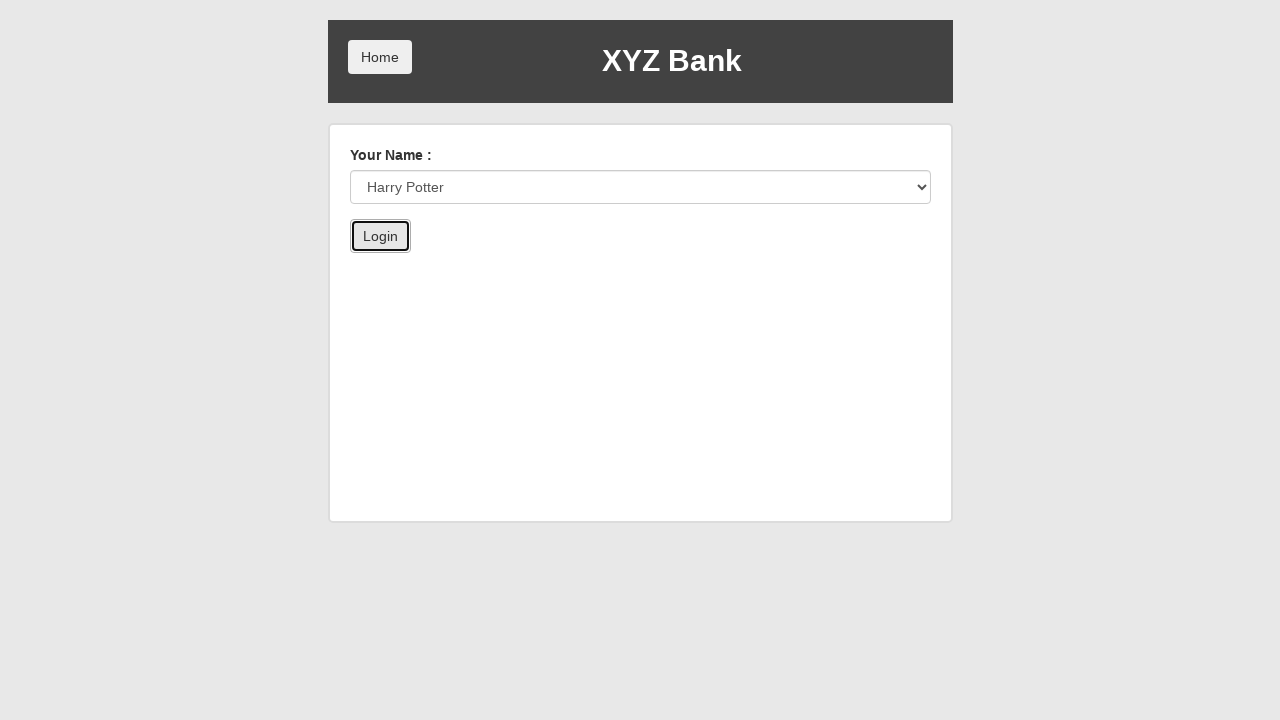

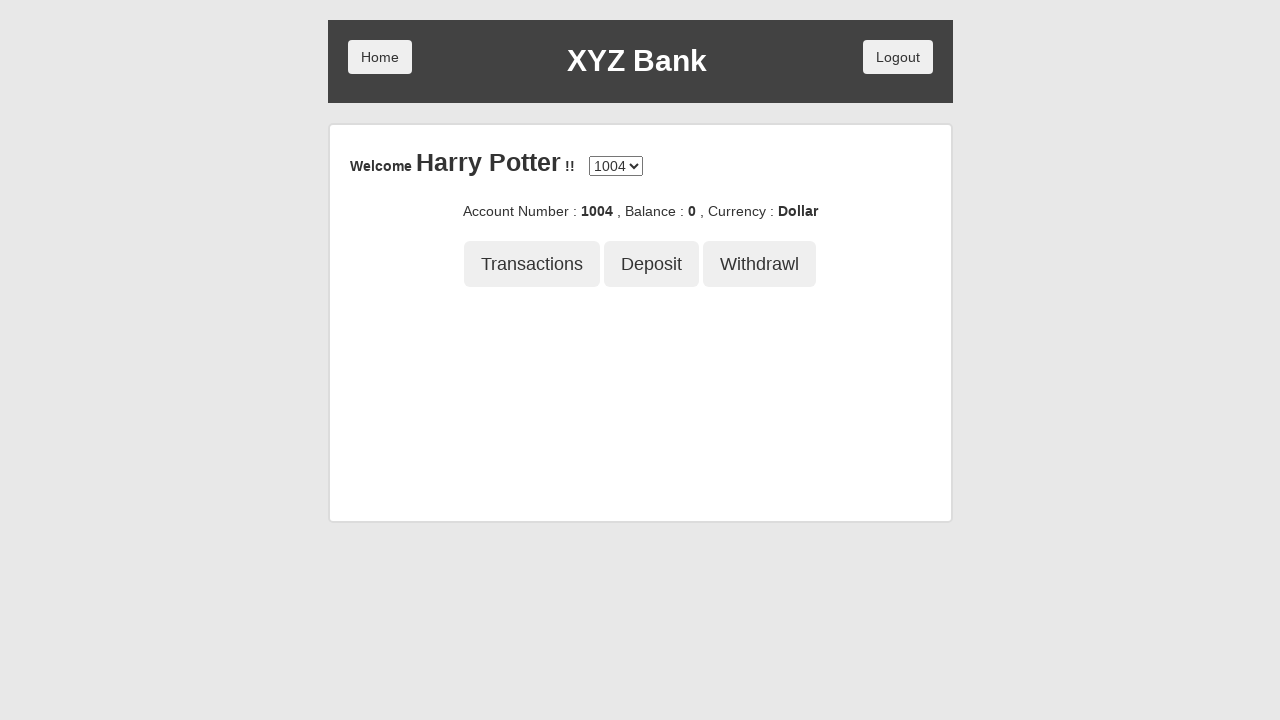